Tests keyboard events functionality by filling a form, copying text from one field using keyboard shortcuts (Ctrl+A, Ctrl+C), and pasting it into another field (Ctrl+V)

Starting URL: https://demoqa.com/text-box

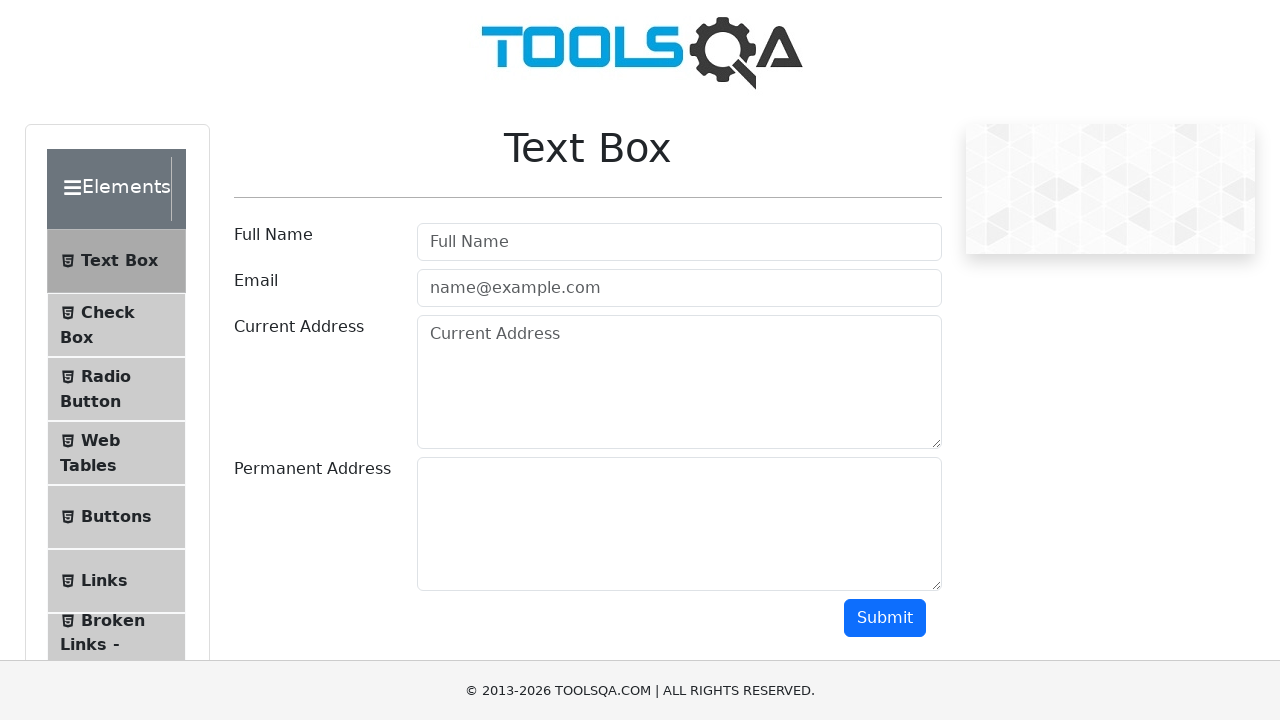

Filled Full Name field with 'Mr.Peter Haynes' on #userName
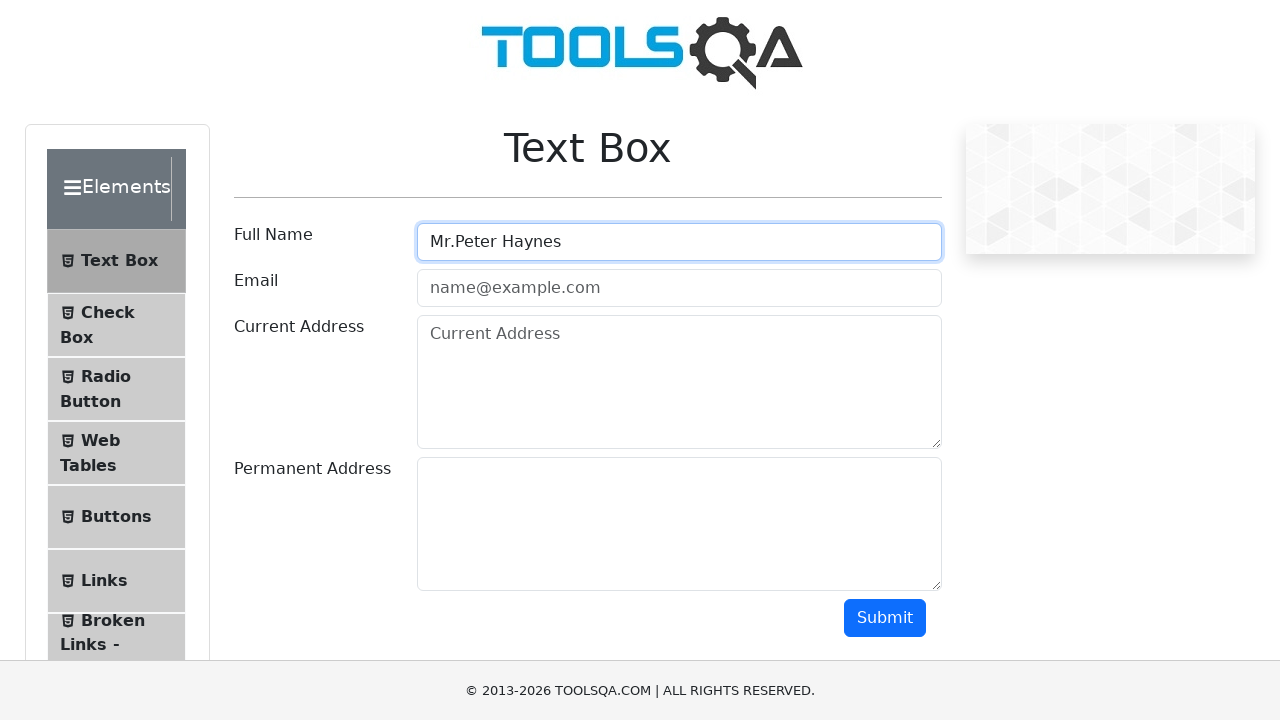

Filled Email field with 'PeterHaynes@toolsqa.com' on #userEmail
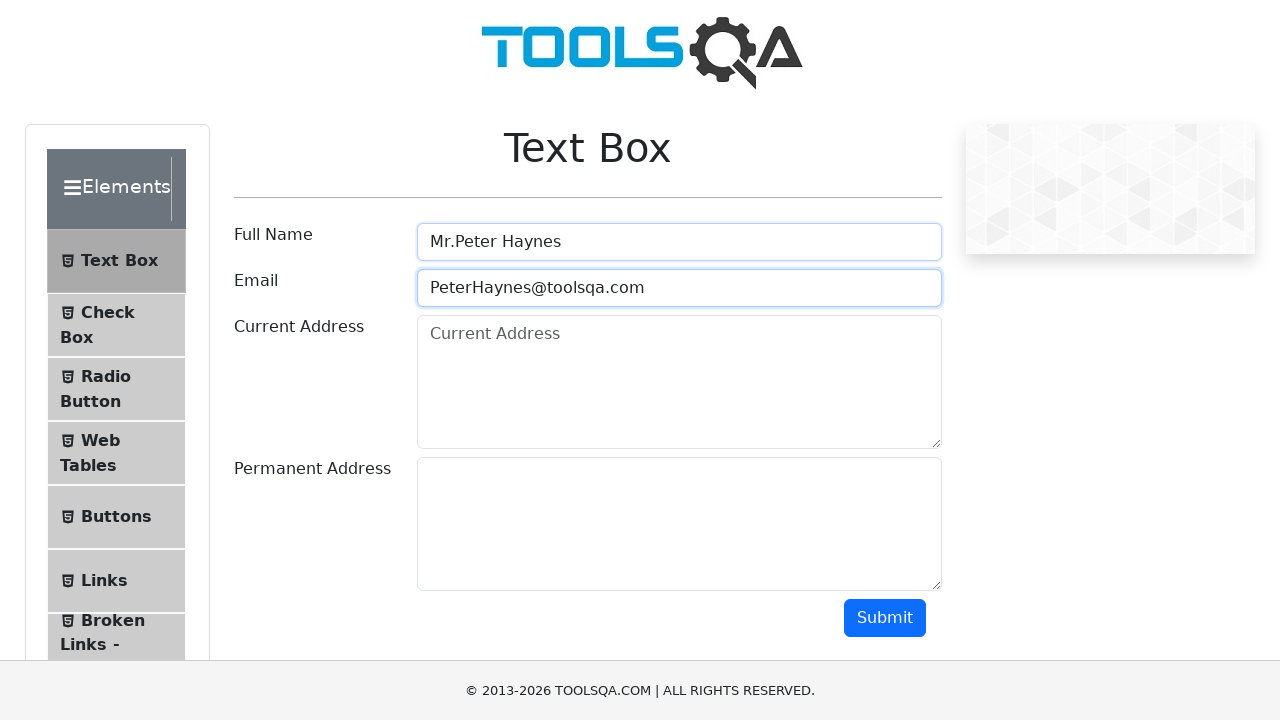

Filled Current Address field with '43 School Lane London EC71 9GO' on #currentAddress
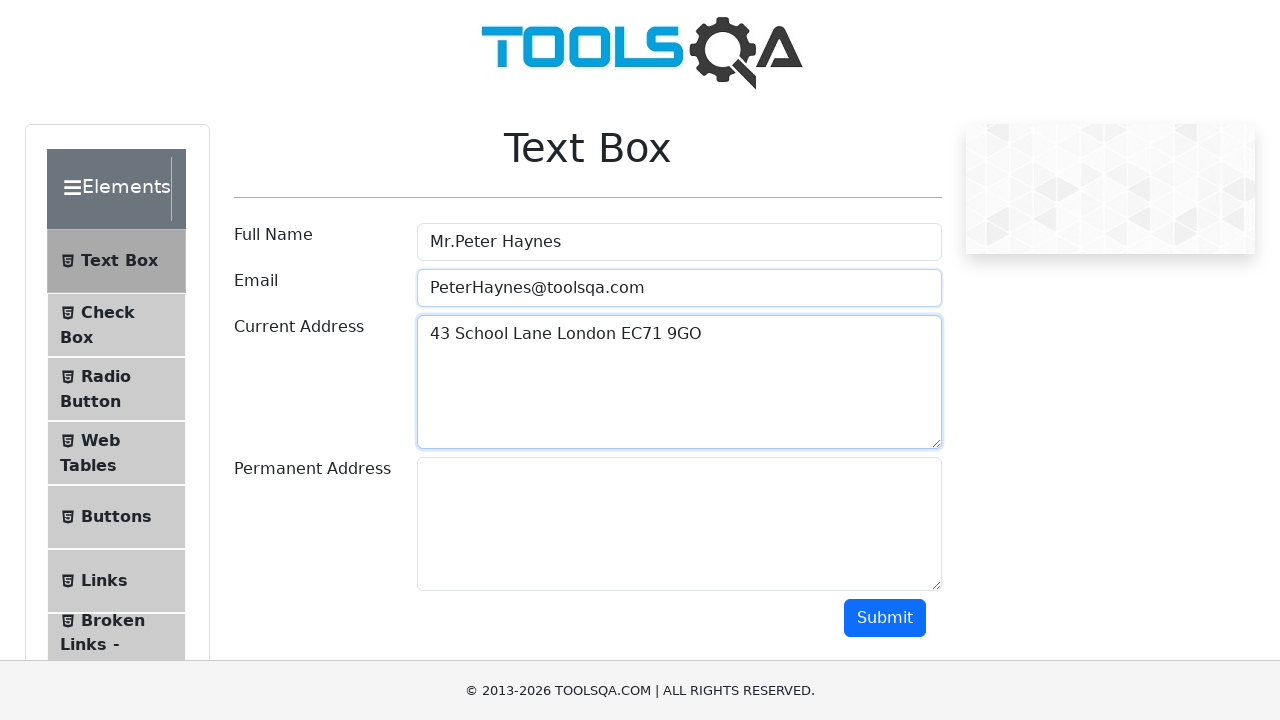

Selected all text in Current Address field using Ctrl+A on #currentAddress
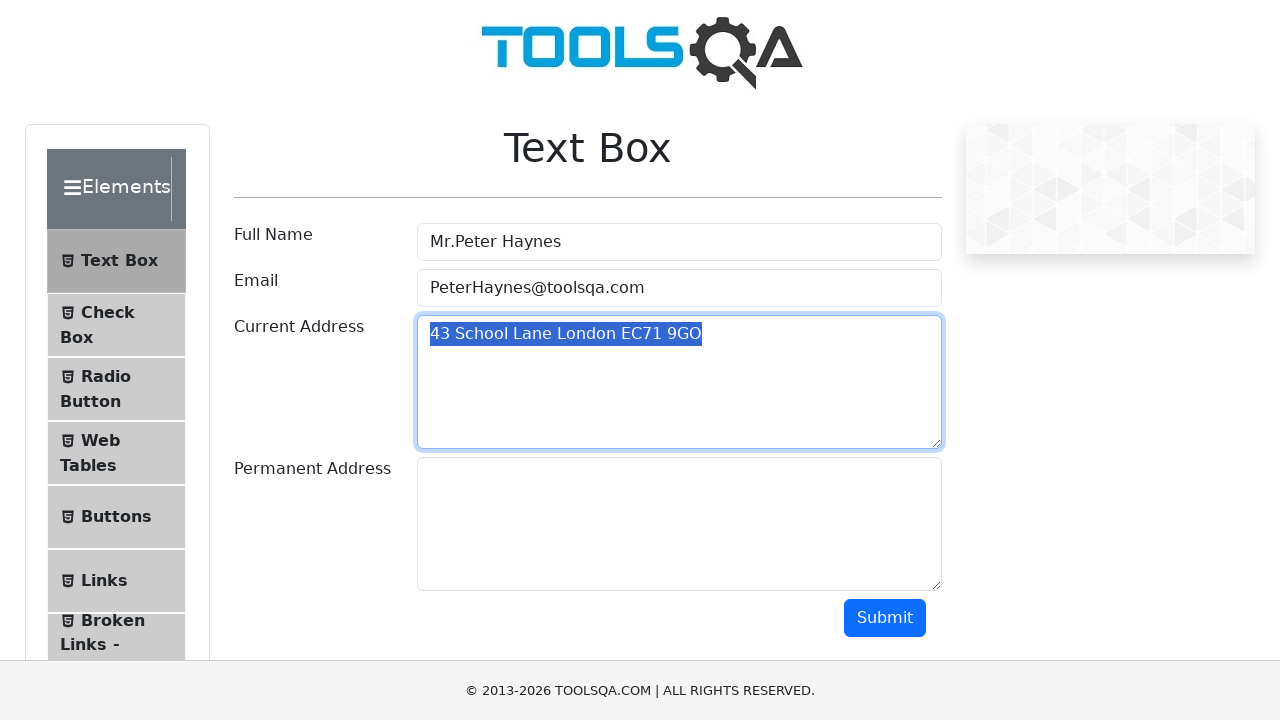

Copied selected text from Current Address field using Ctrl+C on #currentAddress
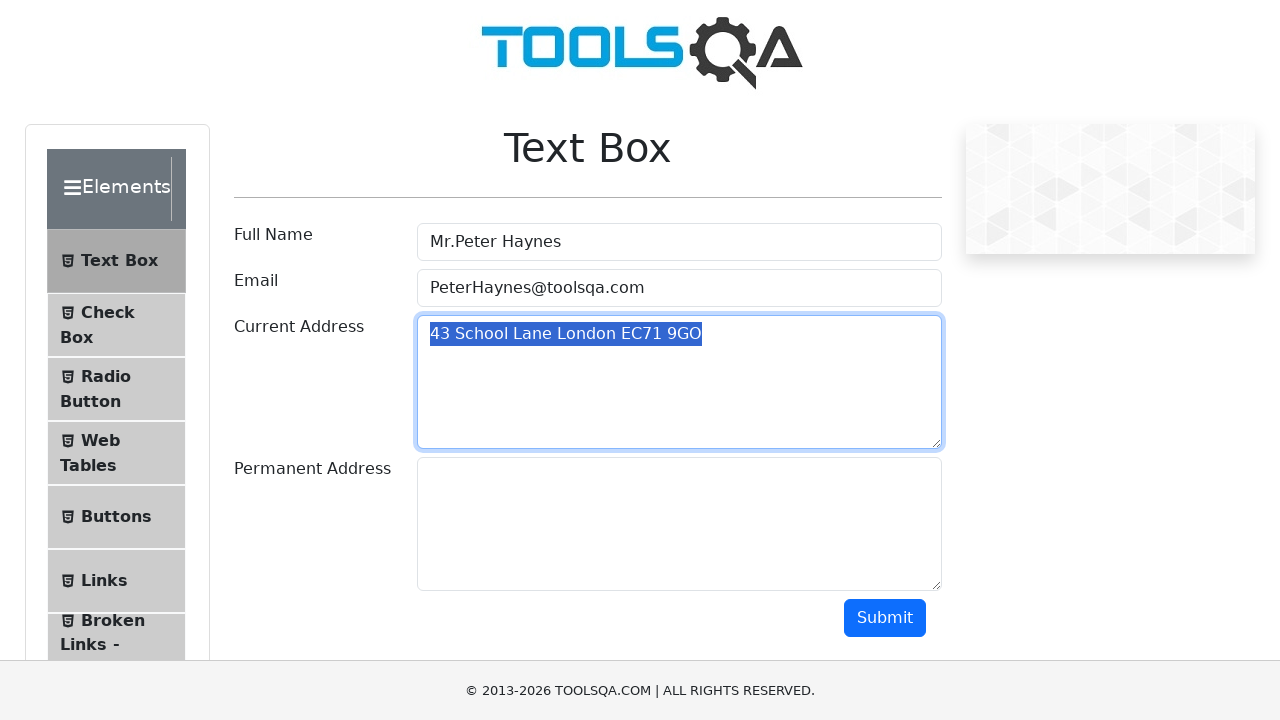

Pressed Tab to move focus to Permanent Address field
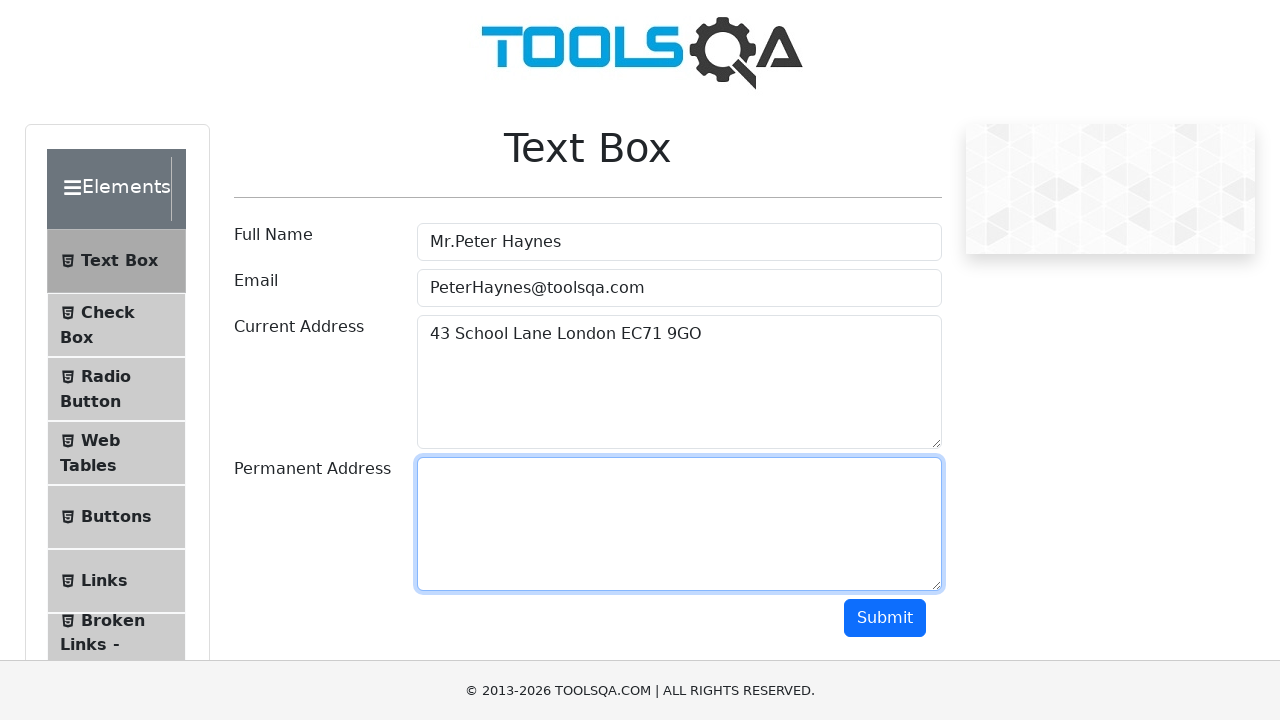

Pasted copied text into Permanent Address field using Ctrl+V
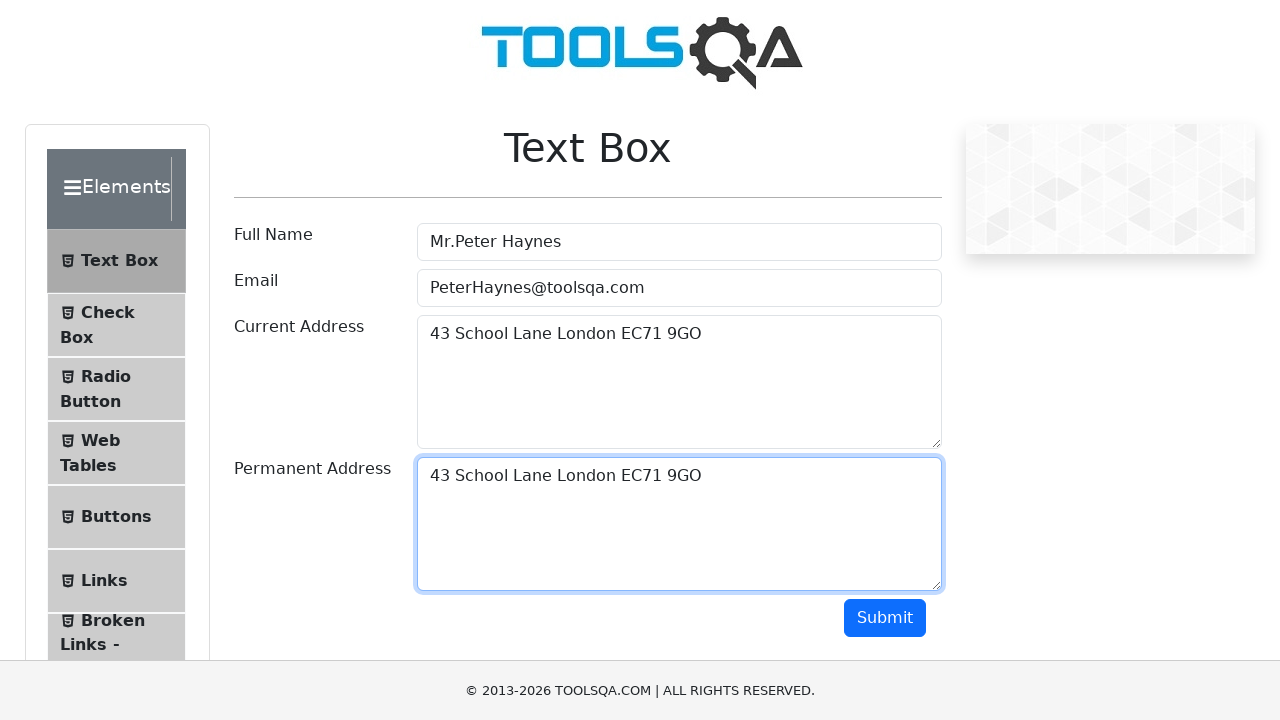

Retrieved value from Current Address field
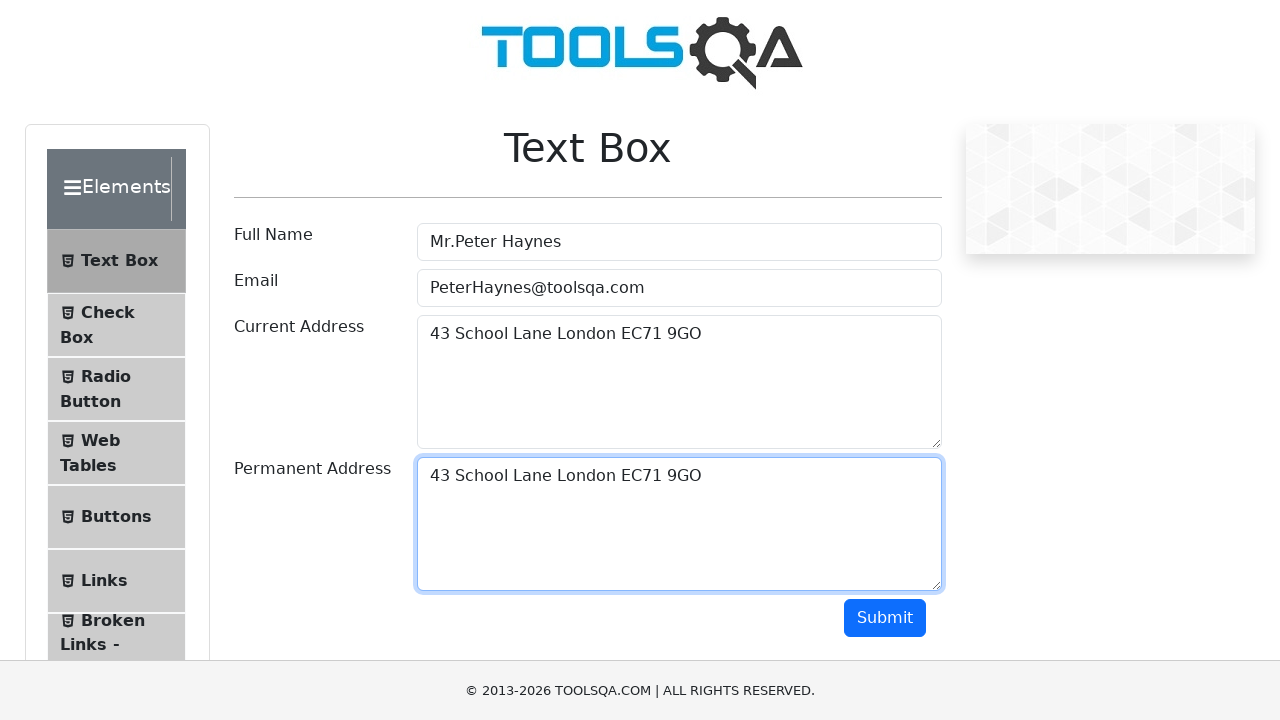

Retrieved value from Permanent Address field
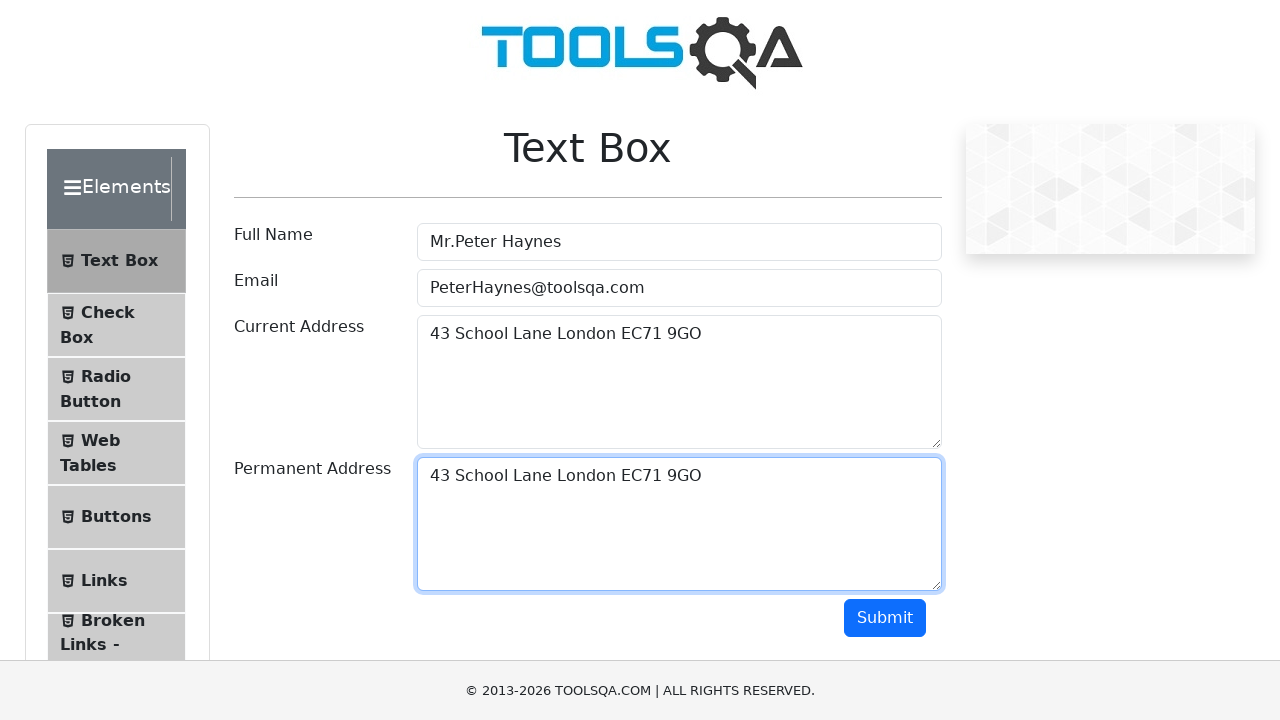

Verified that Current Address and Permanent Address values match
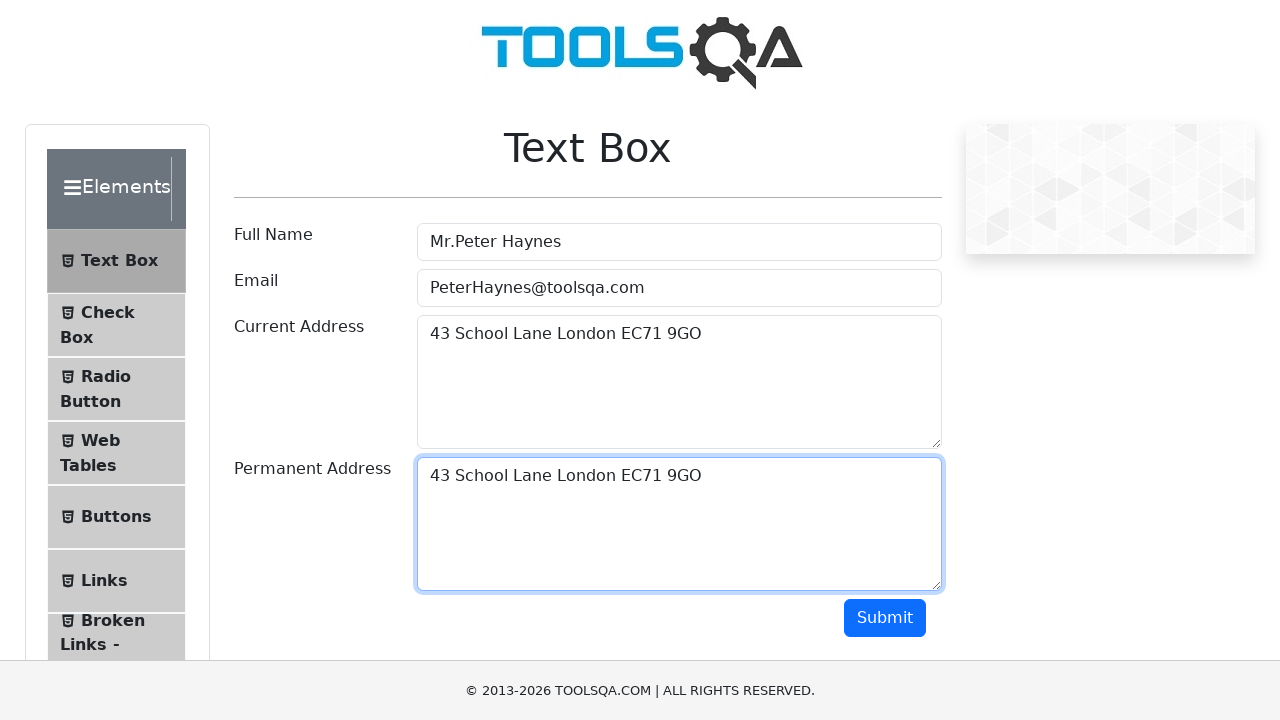

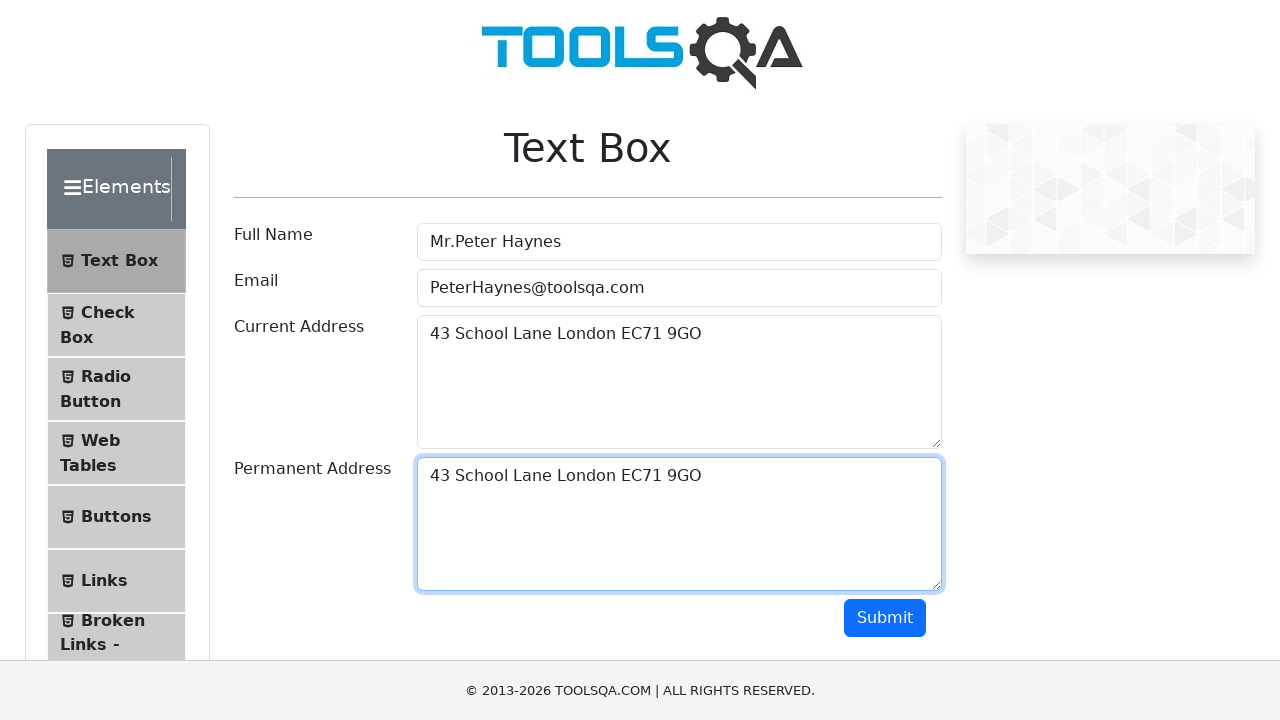